Tests modal functionality by clicking a button to open a modal and verifying the close button is displayed.

Starting URL: https://otus.home.kartushin.su/training.html

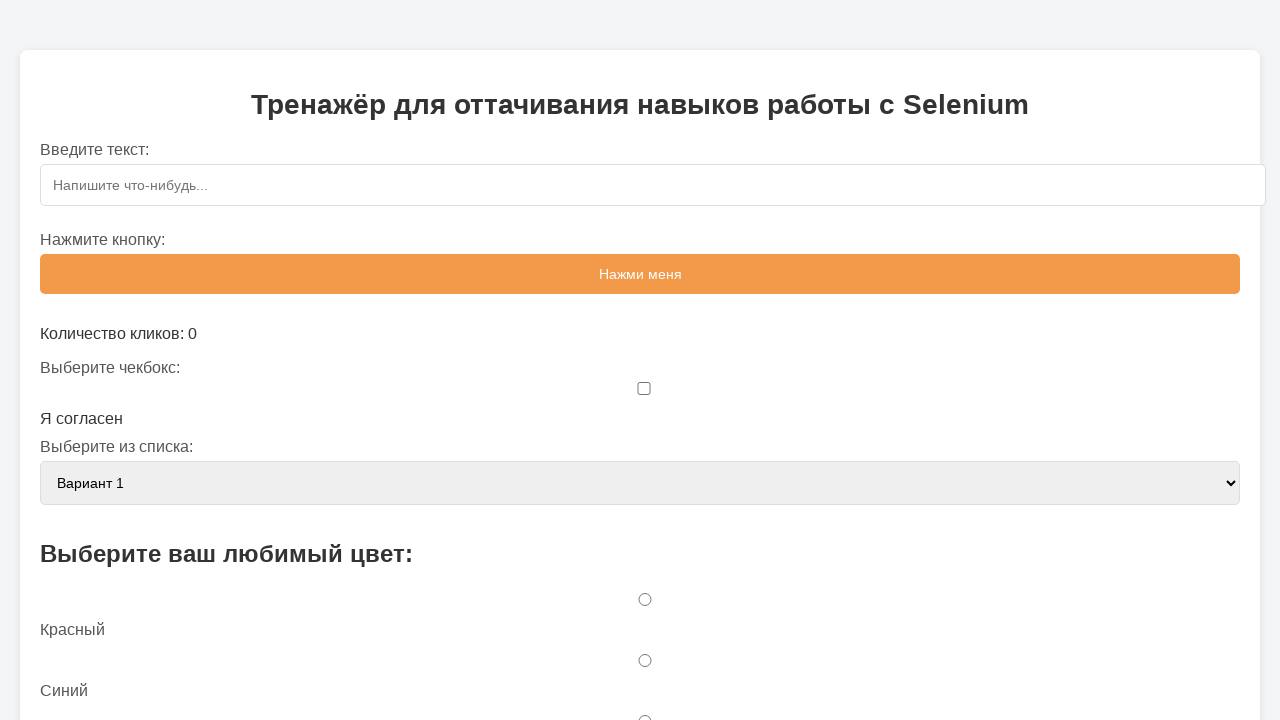

Navigated to training page
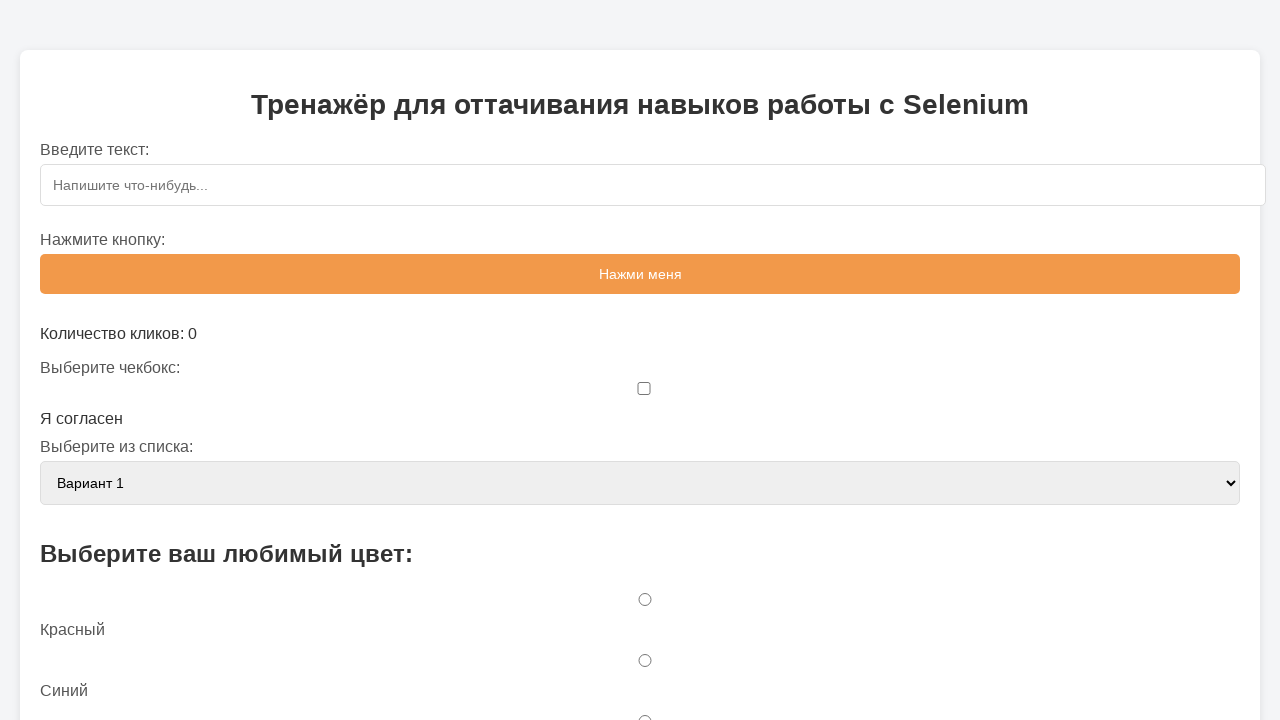

Clicked button to open modal at (640, 360) on #openModalBtn
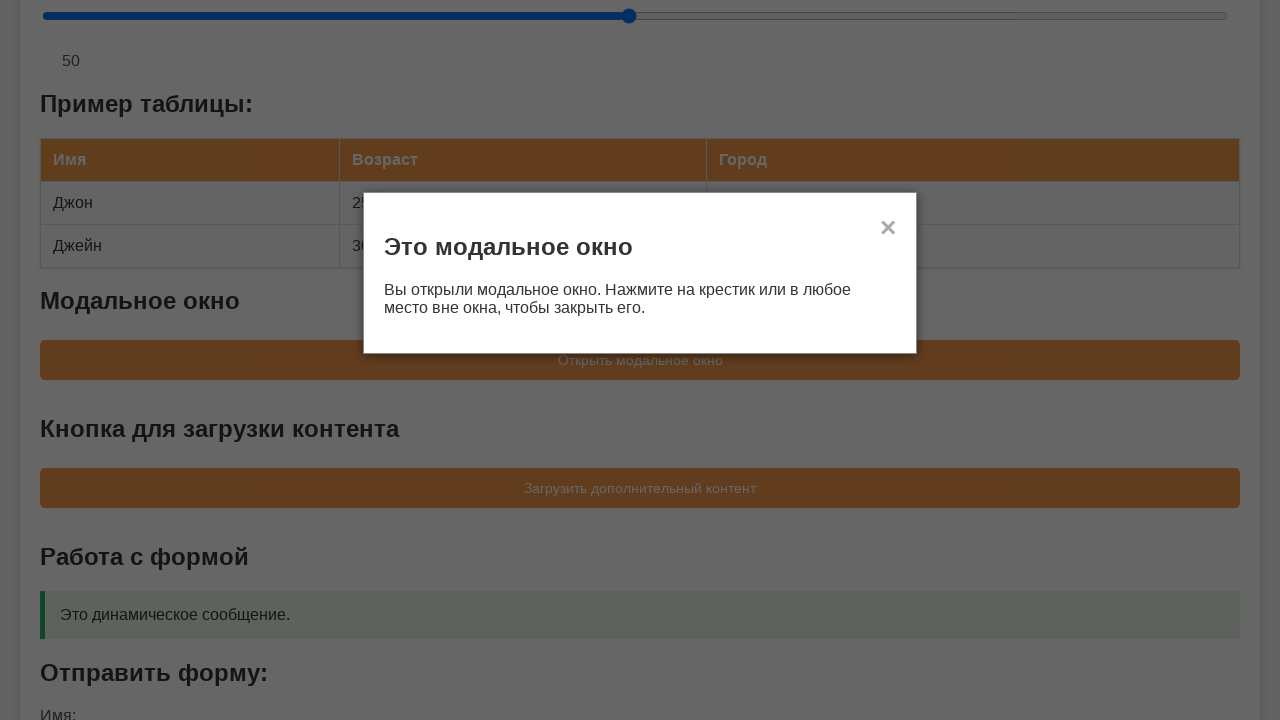

Modal close button became visible
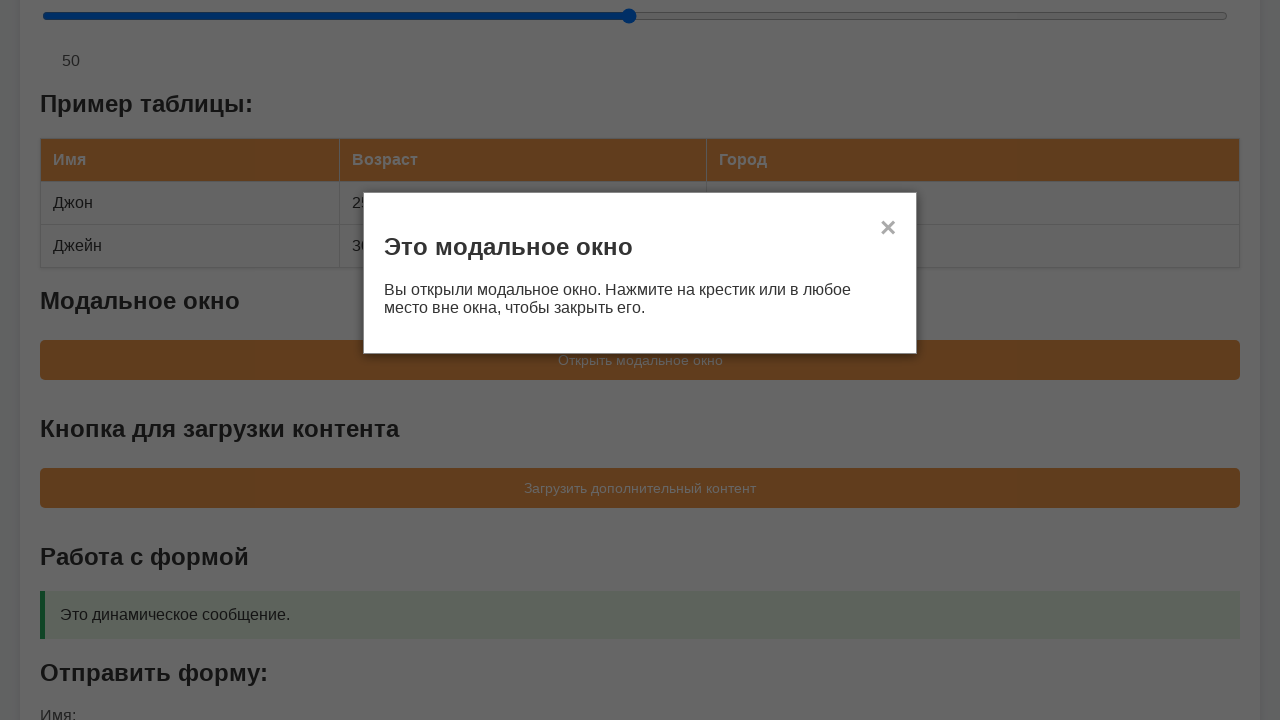

Verified modal close button is visible - modal opened successfully
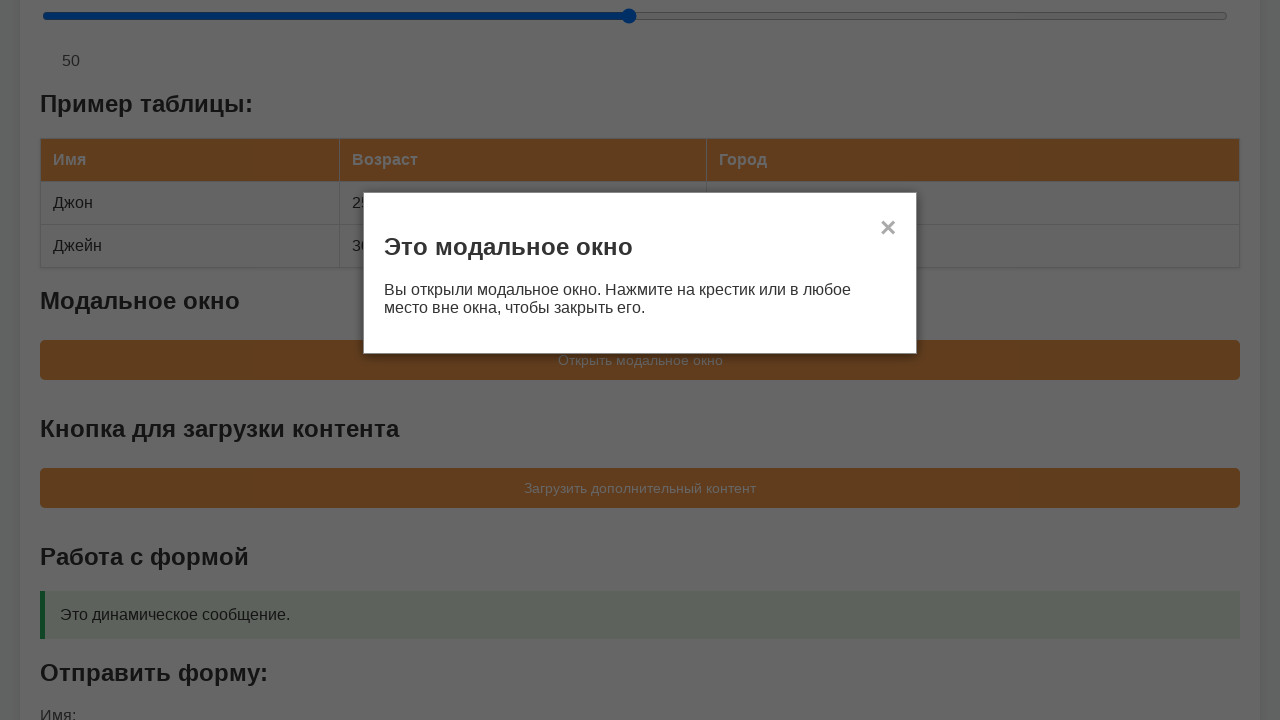

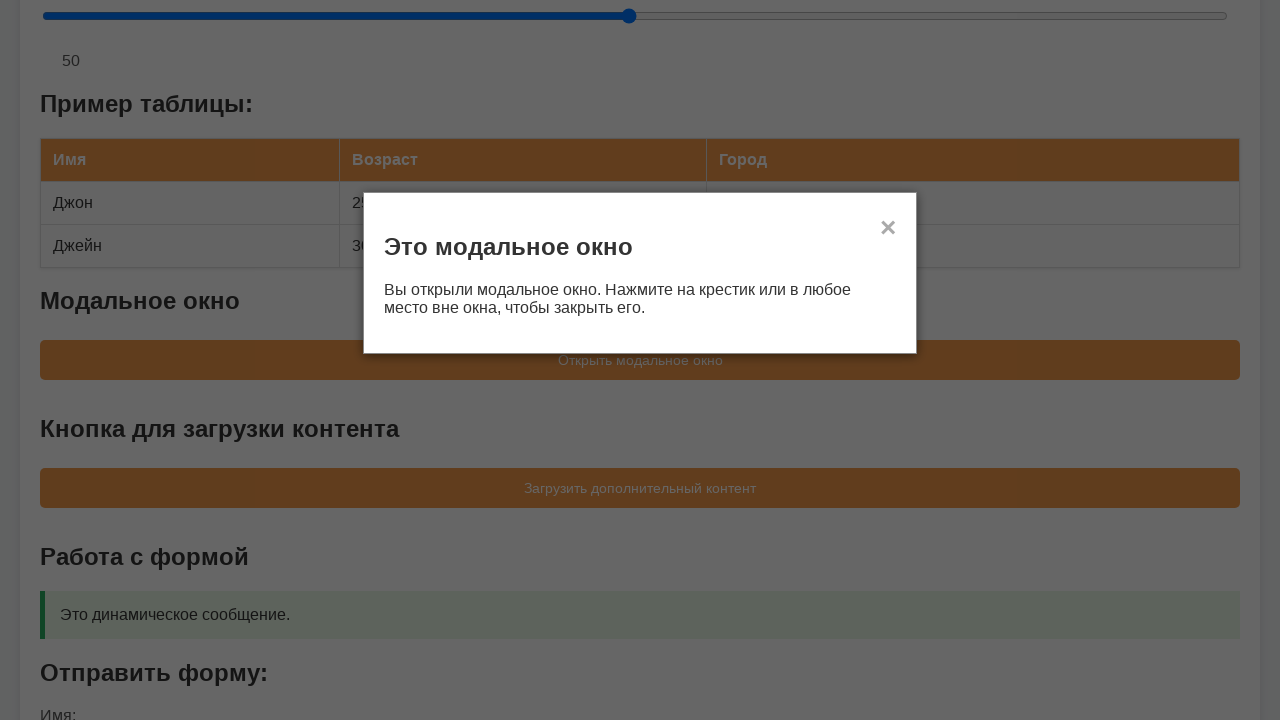